Tests a text box form by filling in user name, email, and address fields, then clicking the submit button

Starting URL: https://demoqa.com/text-box

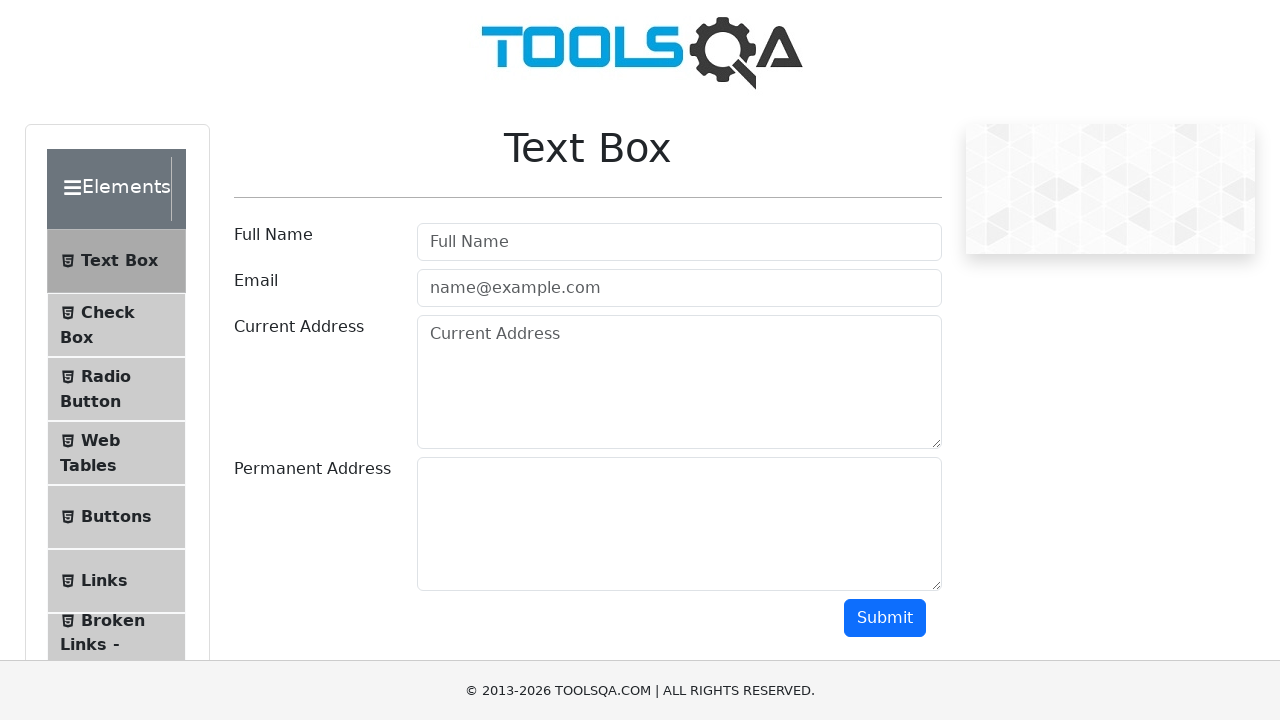

Filled user name field with 'abc' on input#userName
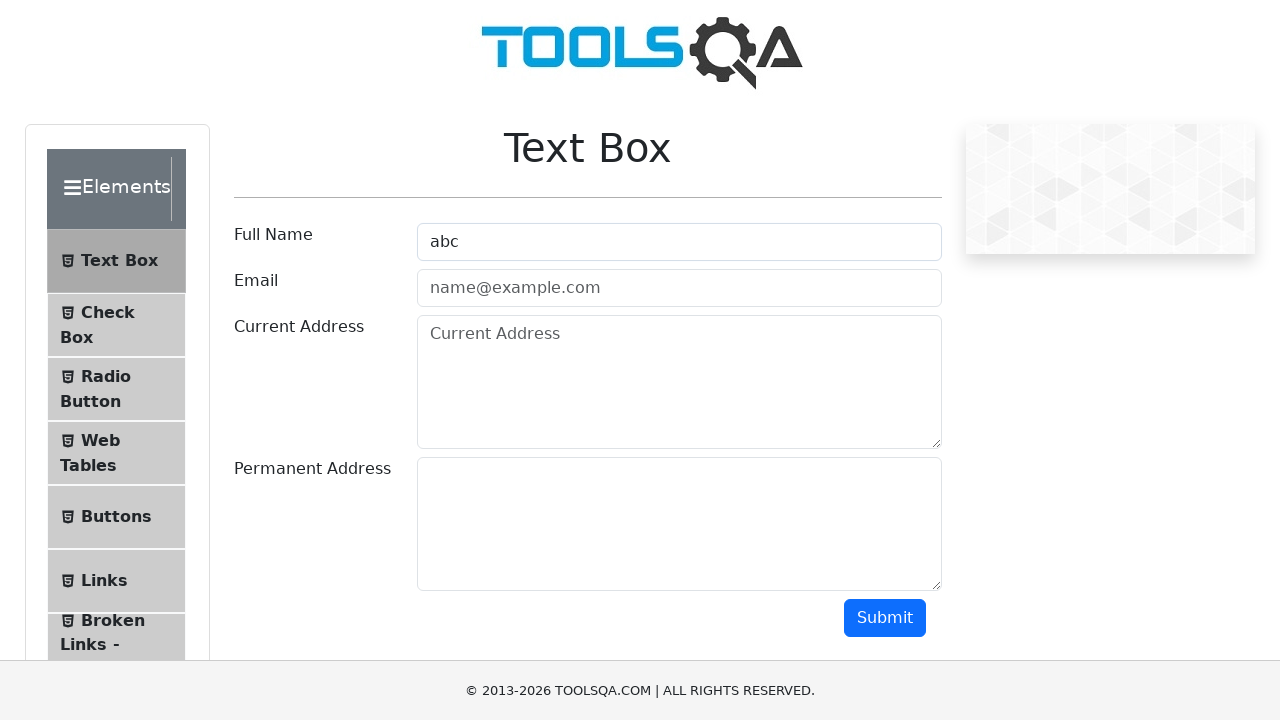

Filled email field with 'abc@gmail.com' on input#userEmail
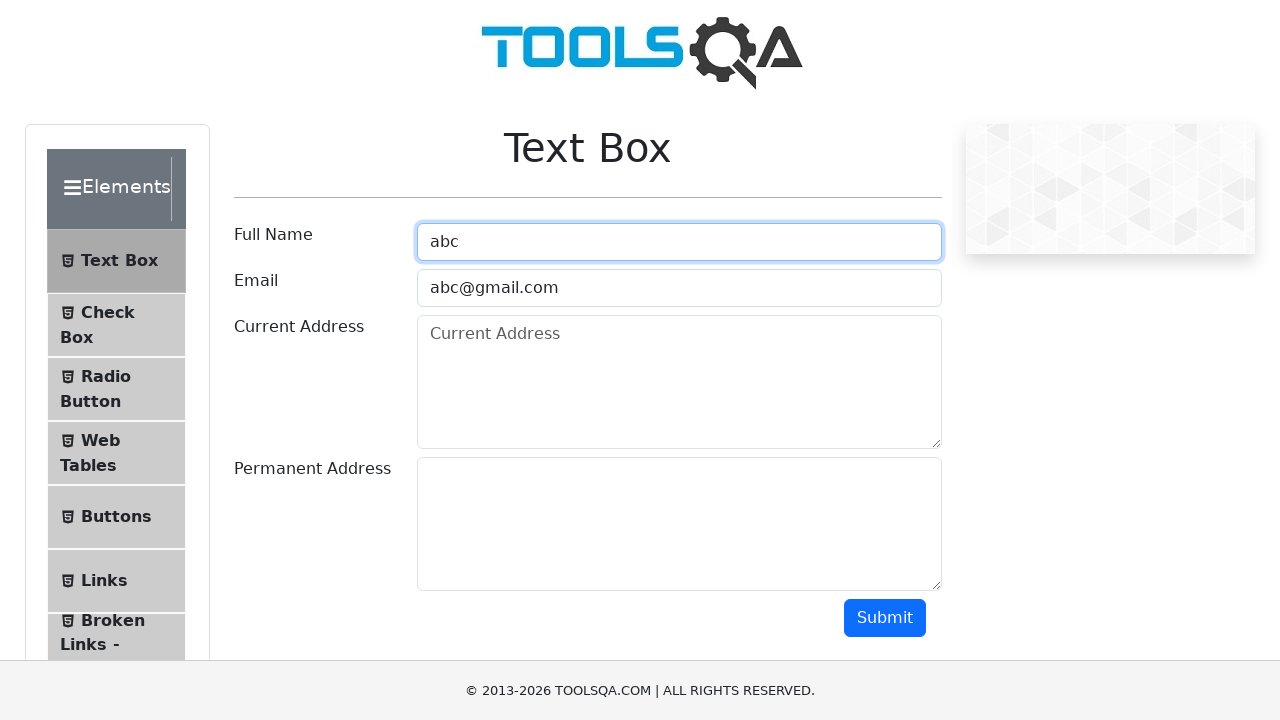

Filled current address field with 'abc,123.' on textarea#currentAddress
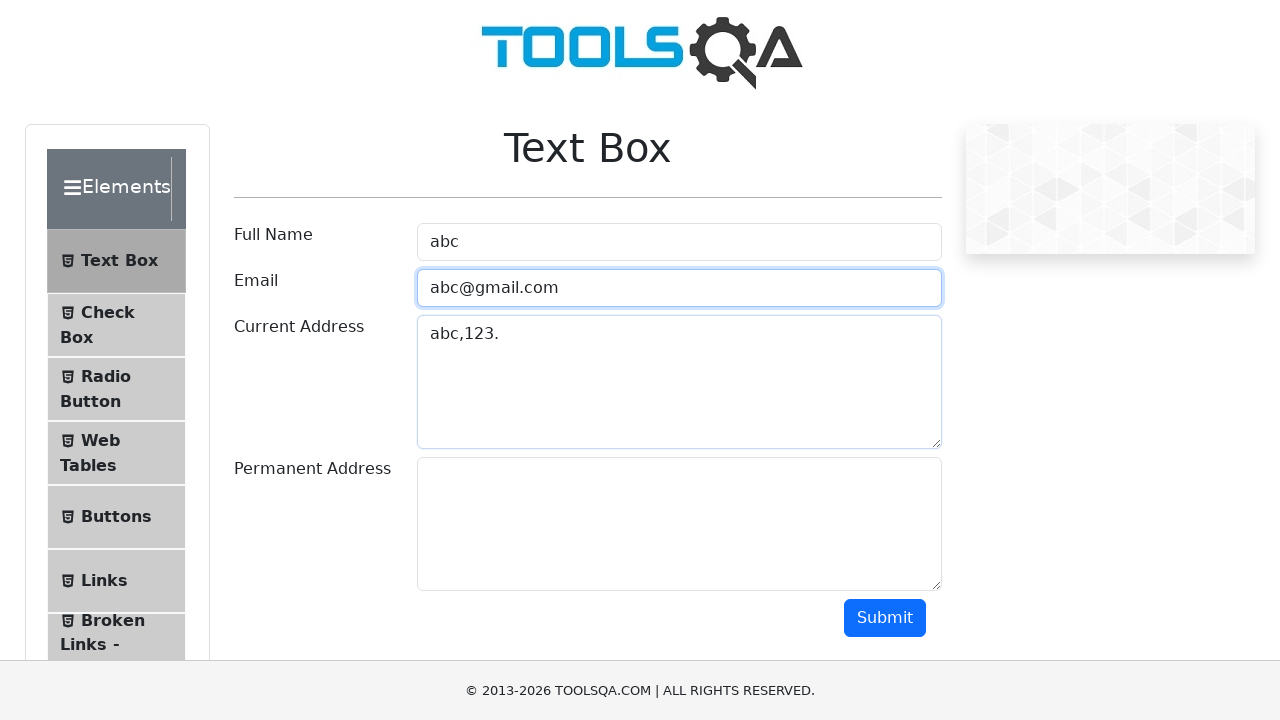

Clicked submit button to submit the text box form at (885, 618) on button#submit
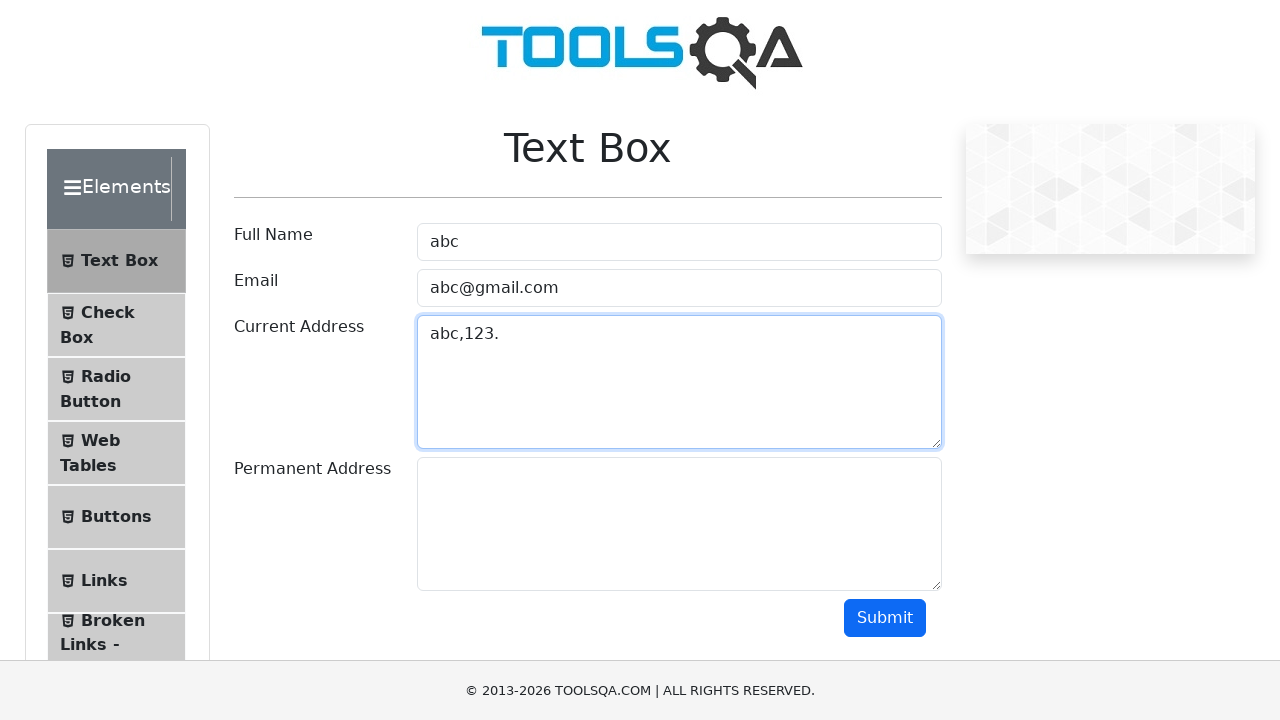

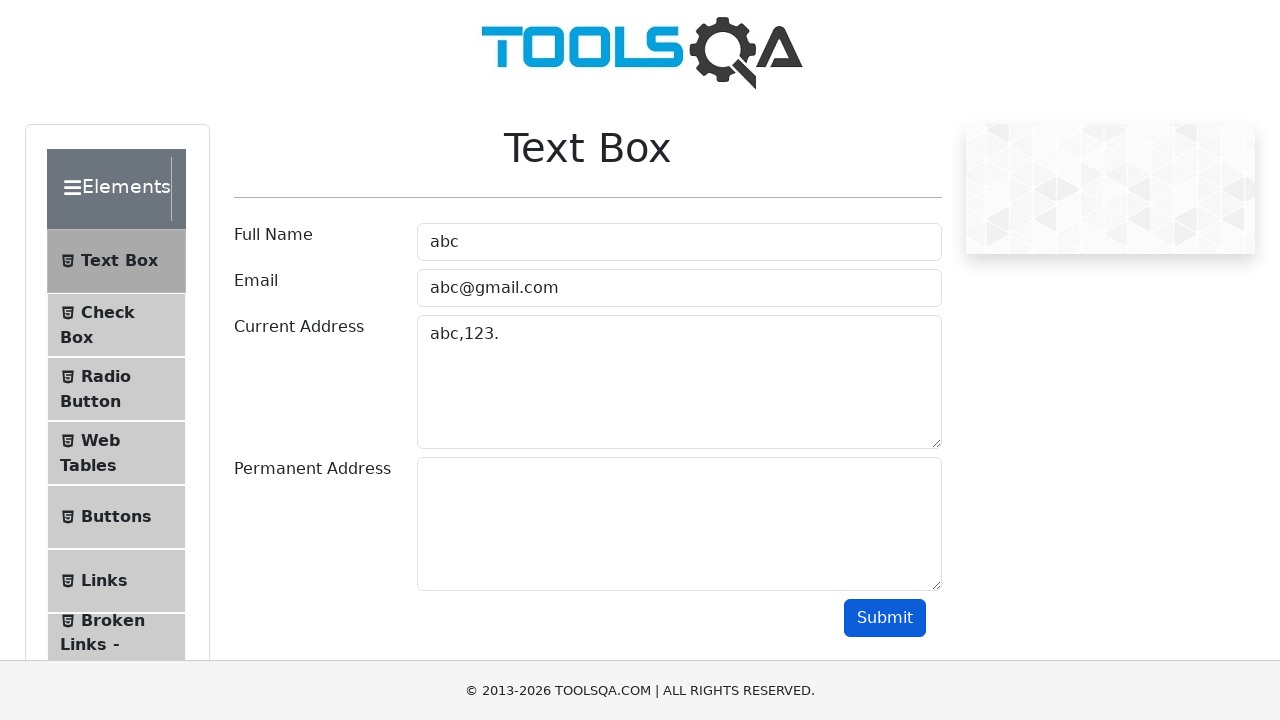